Tests navigation panel by clicking through Catalog, adding product to basket, then navigating to My Account, Basket, and Order pages

Starting URL: http://intershop5.skillbox.ru/

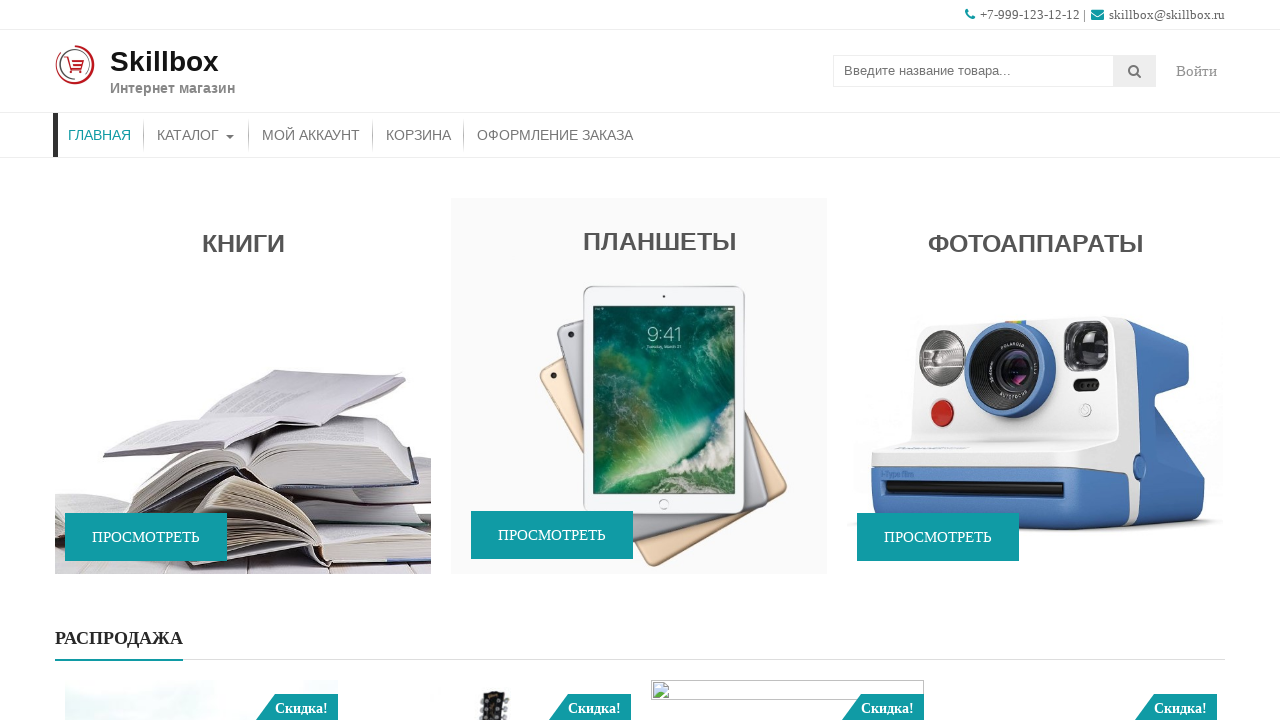

Clicked on Catalog menu item at (196, 135) on #menu-item-46
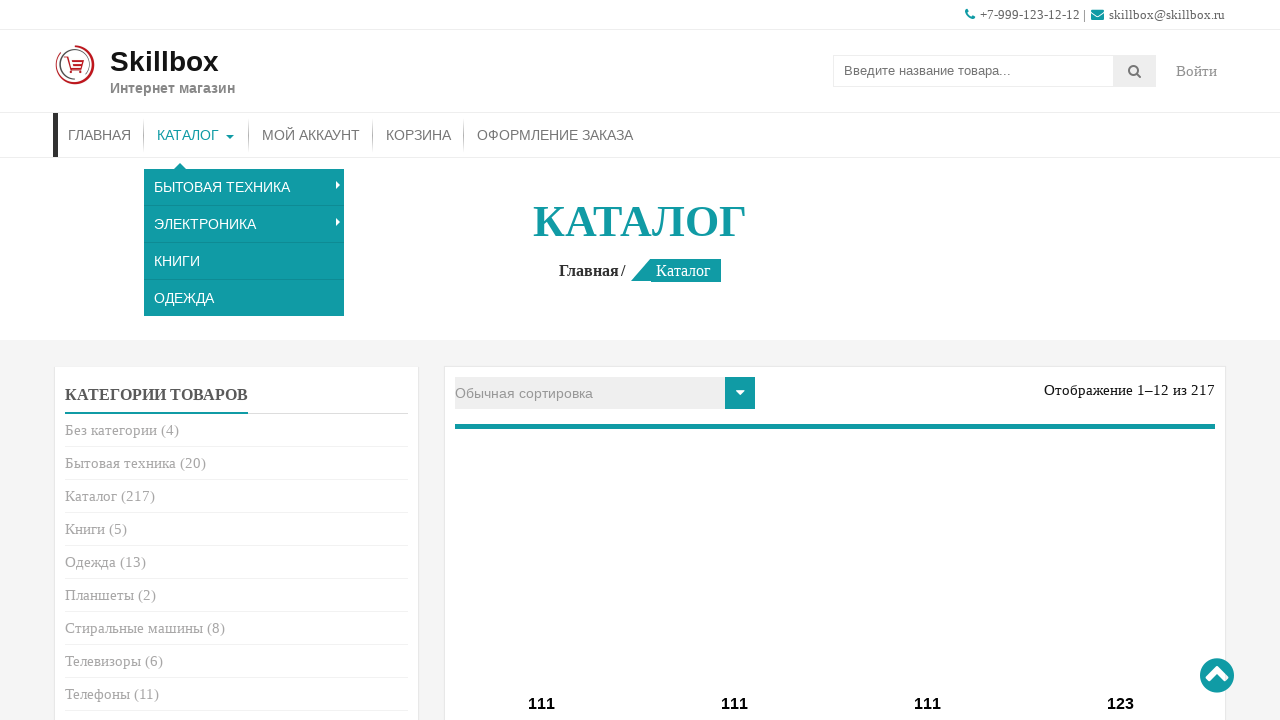

Catalog page loaded - entry title visible
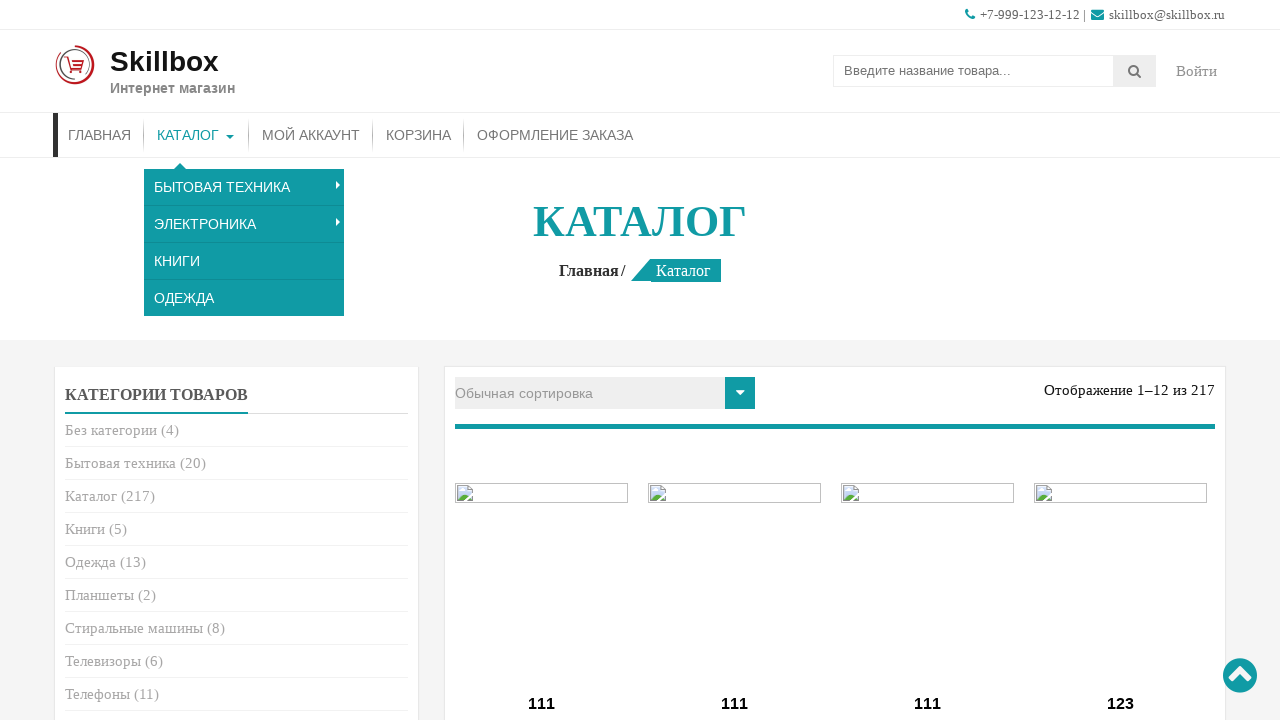

Clicked add to cart button for product at (542, 361) on a[href='?add-to-cart=15']
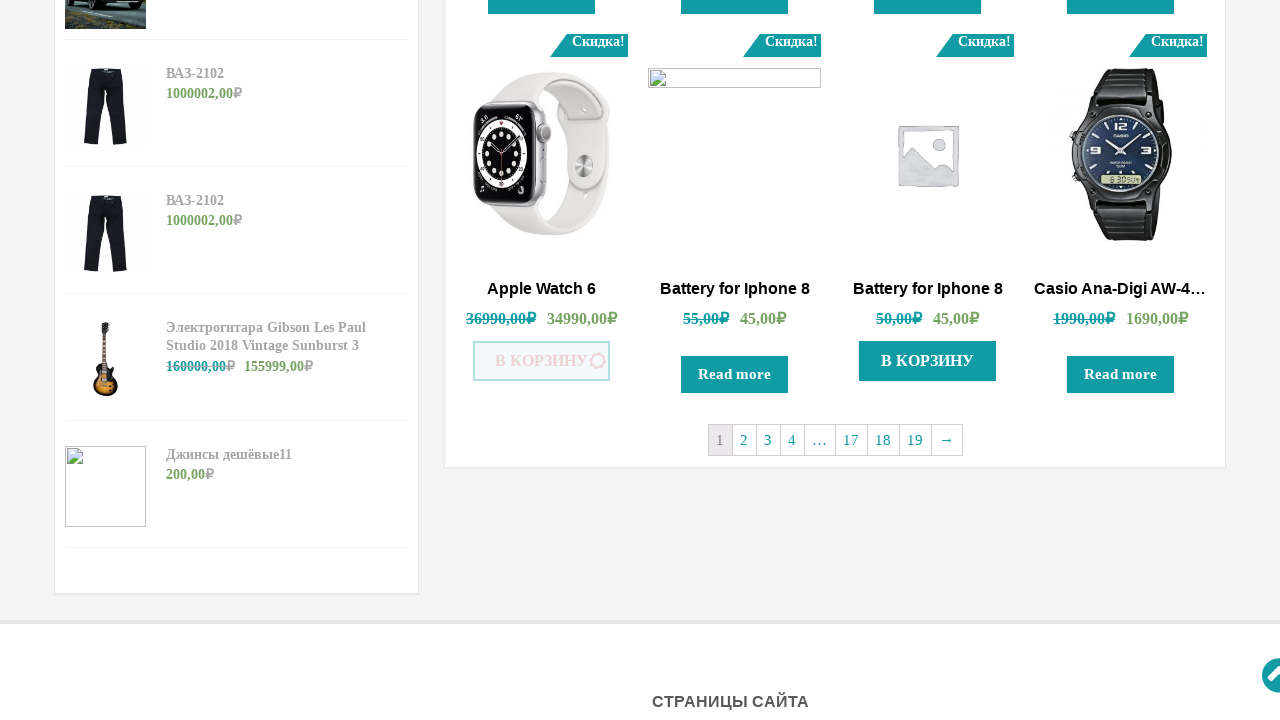

Clicked on My Account menu item at (311, 135) on #menu-item-30
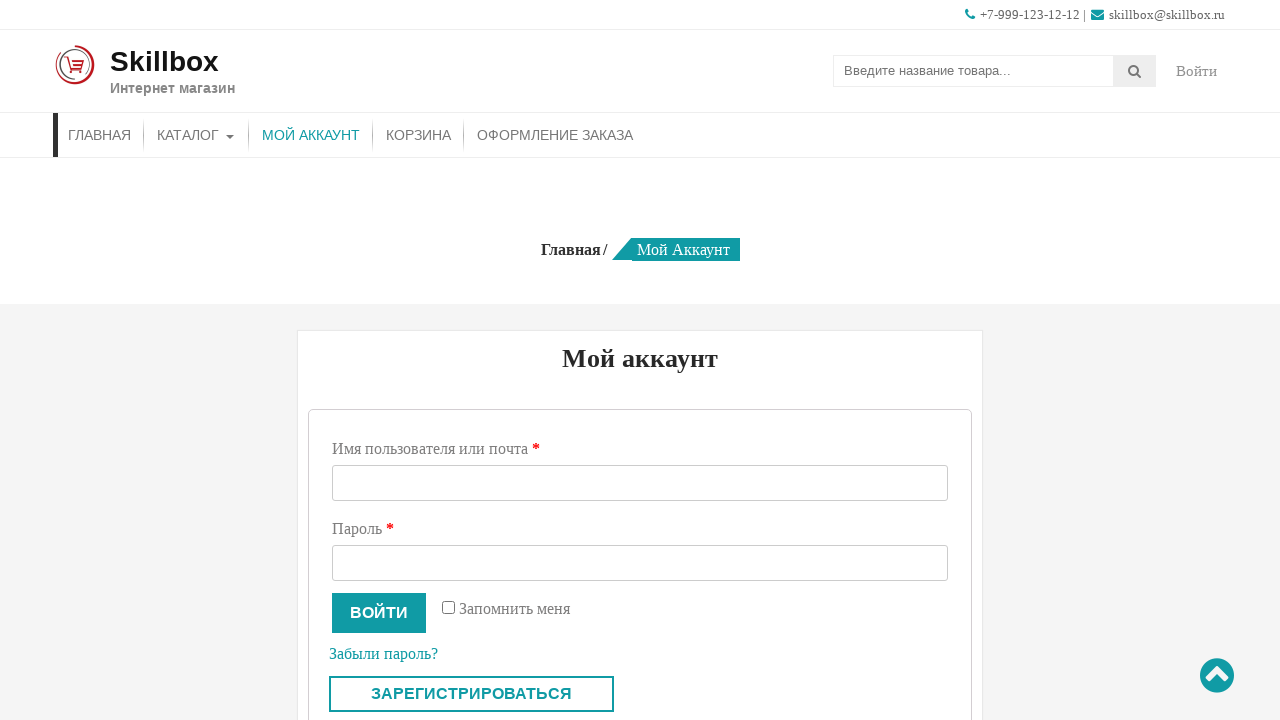

My Account page loaded - post title visible
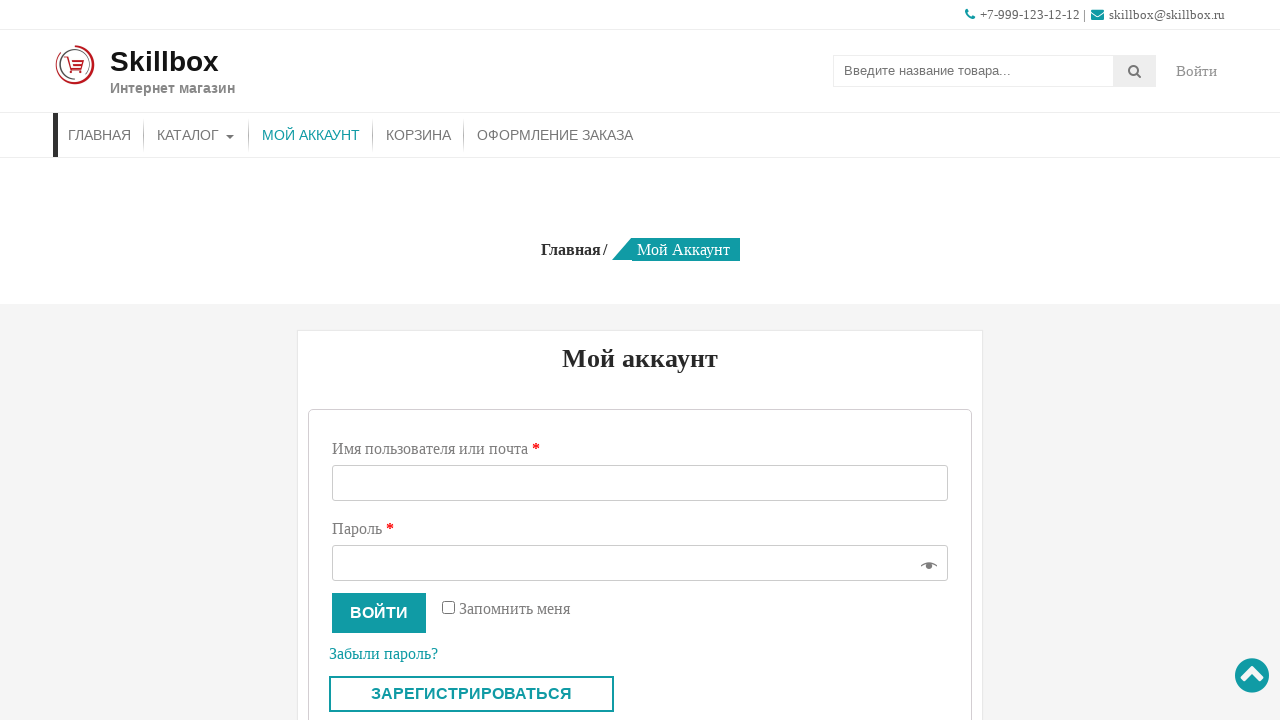

Clicked on Basket menu item at (418, 135) on #menu-item-29
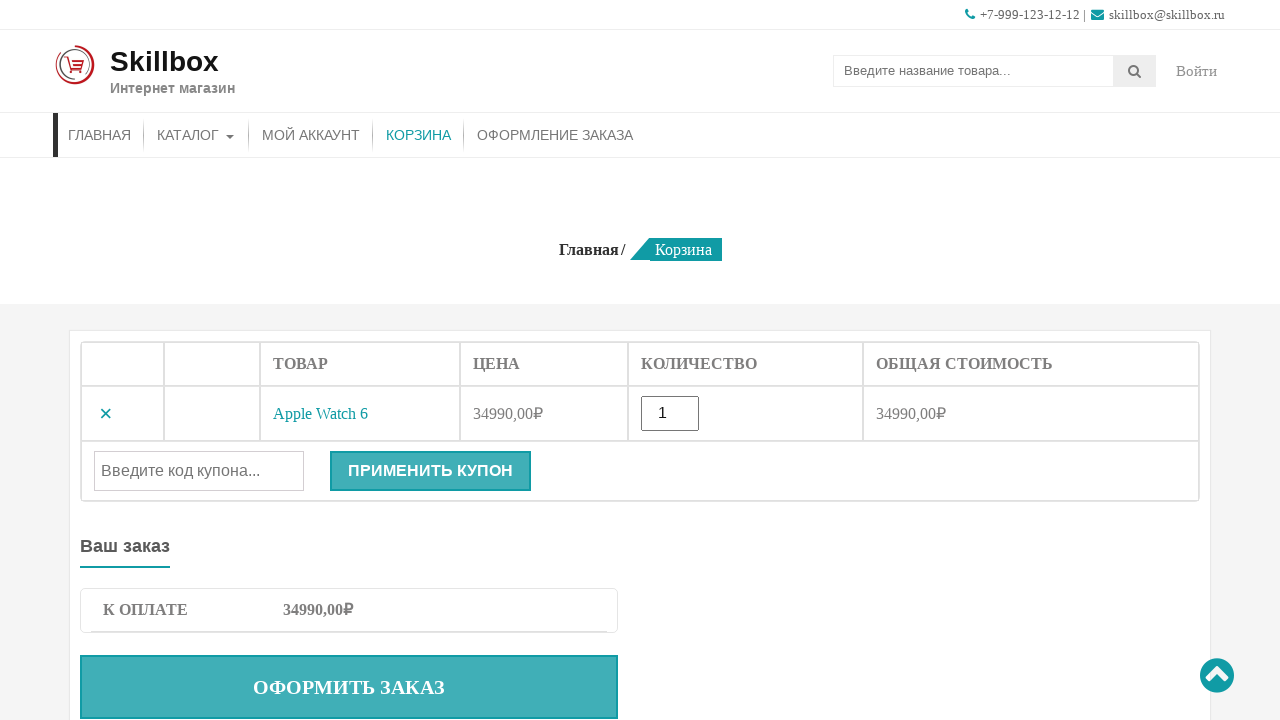

Basket page loaded - current indicator visible
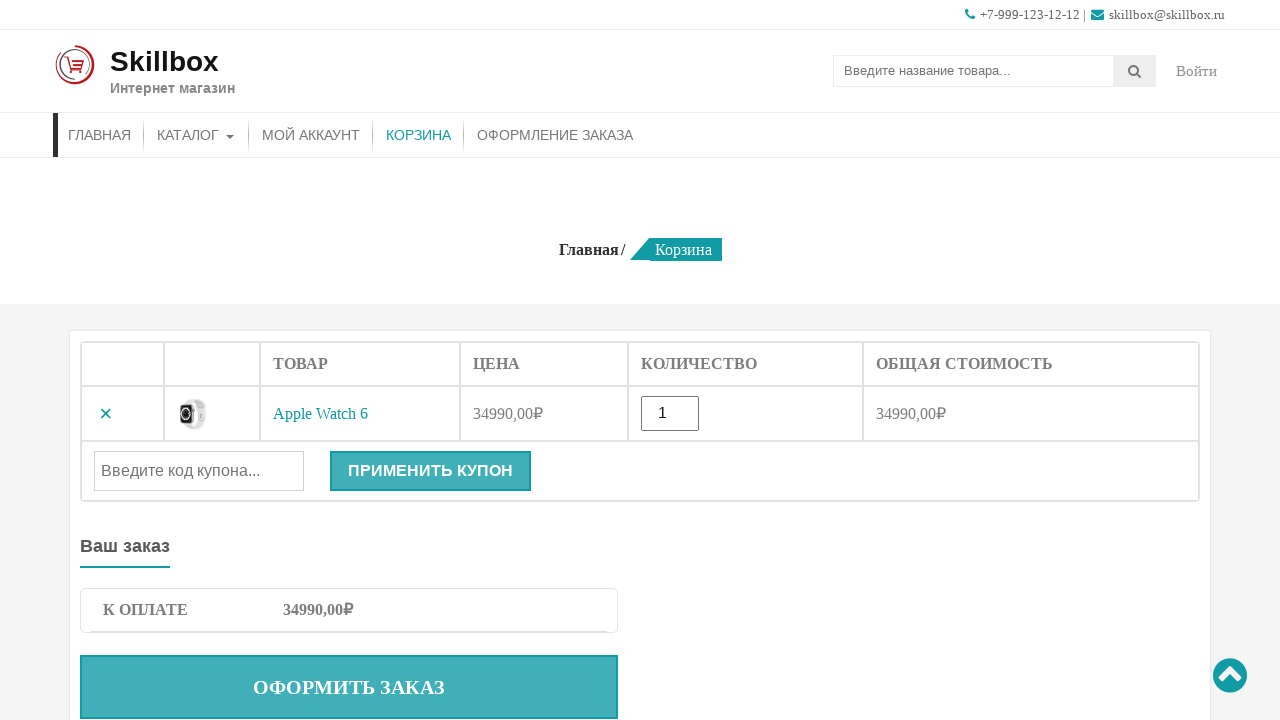

Clicked on Order menu item at (555, 135) on #menu-item-31
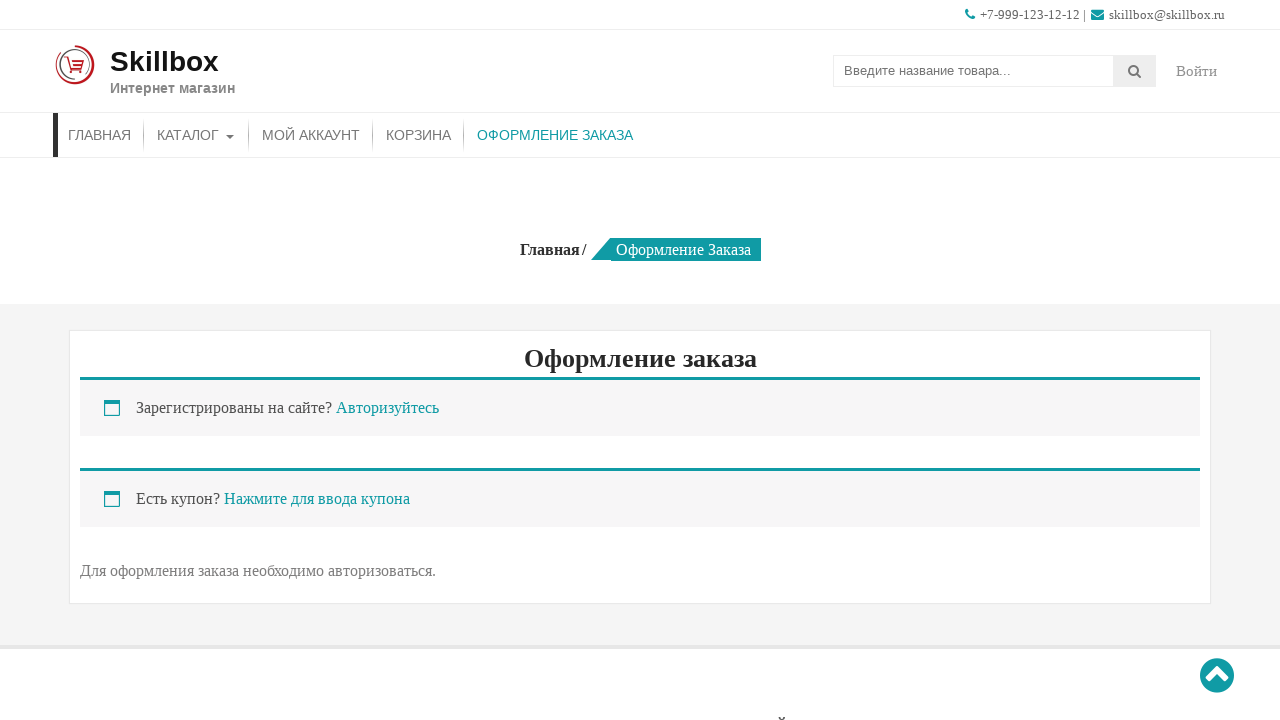

Order page loaded - entry title visible
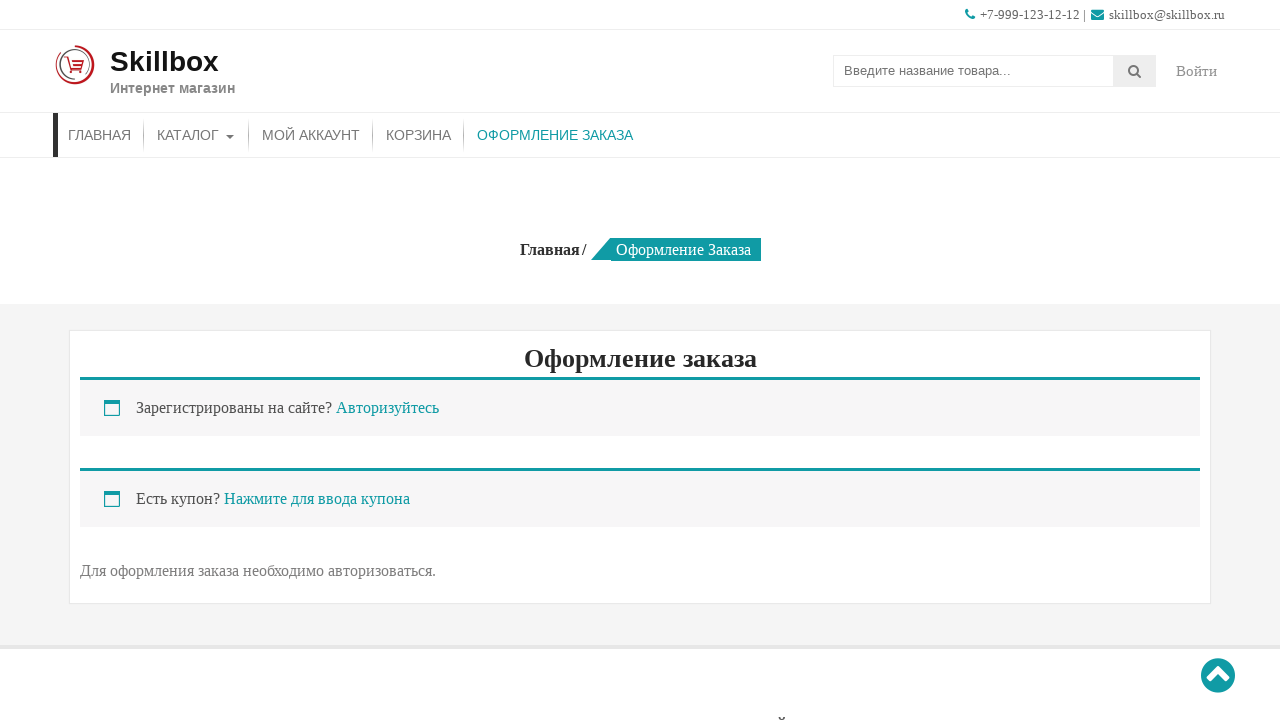

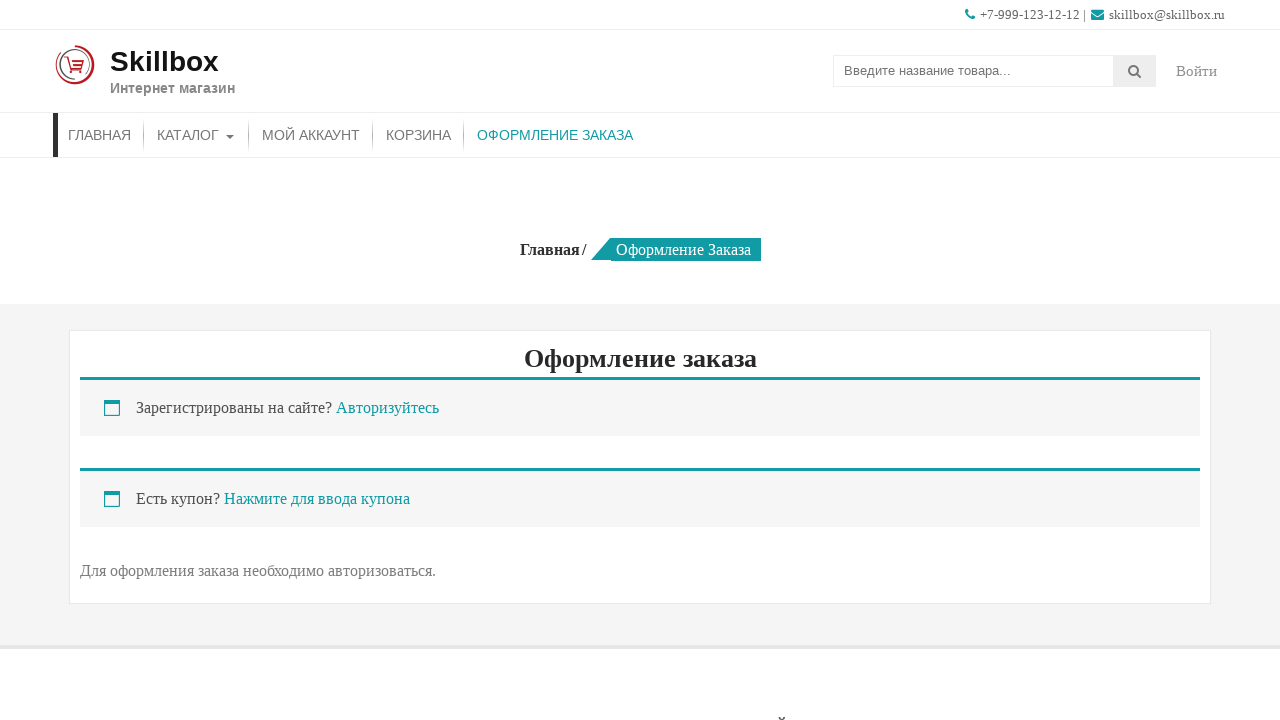